Tests that main page text remains visible after scrolling down and back up

Starting URL: http://the-internet.herokuapp.com/floating_menu

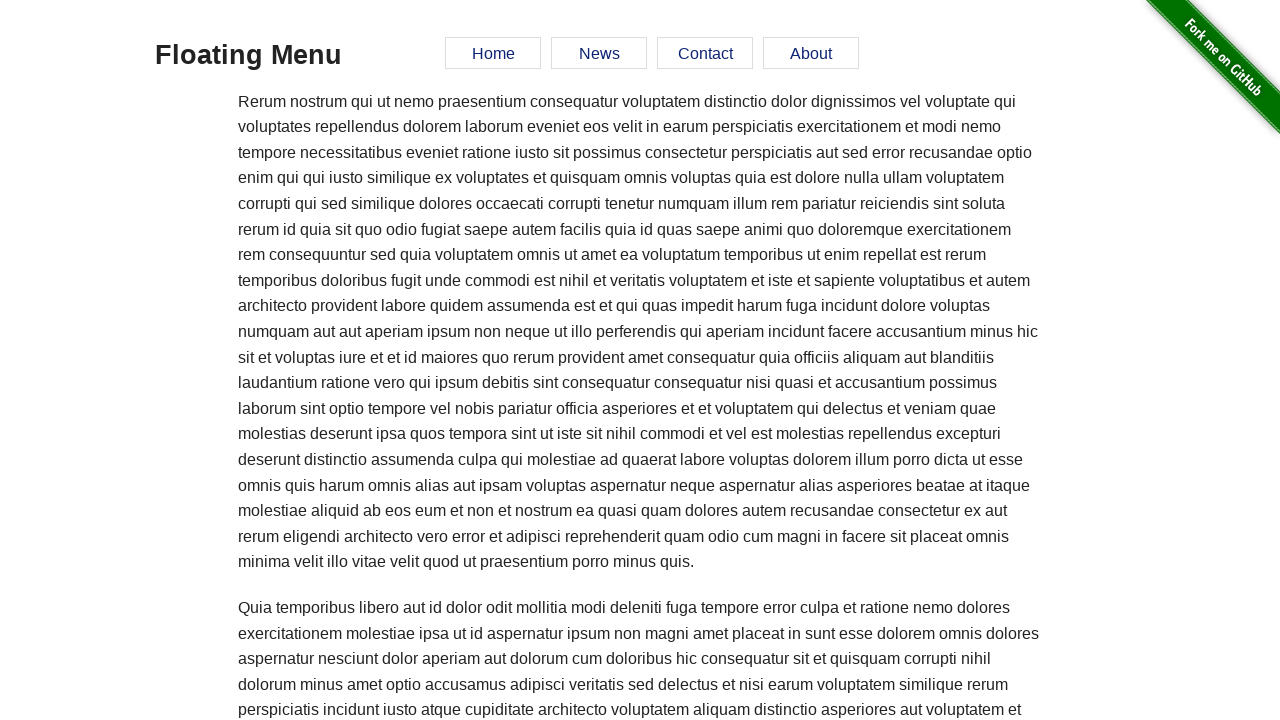

Waited for main text element with class 'scroll' to be present
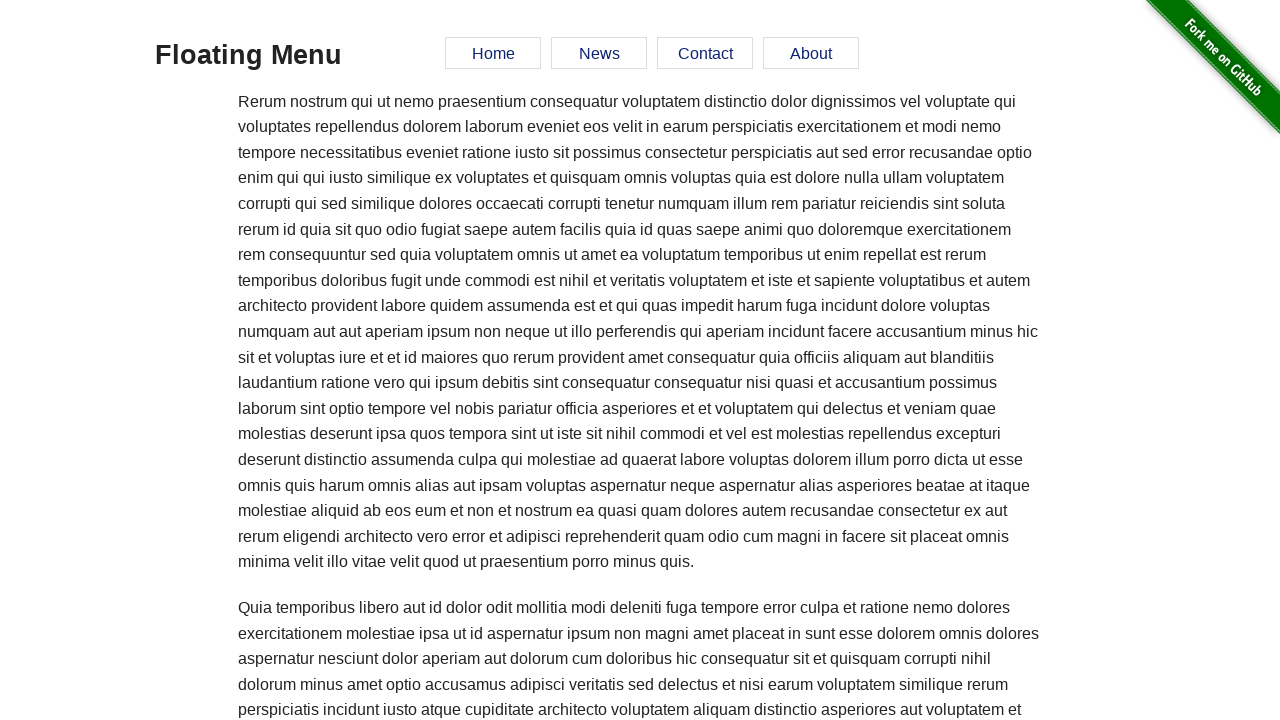

Asserted main text element is visible at top of page
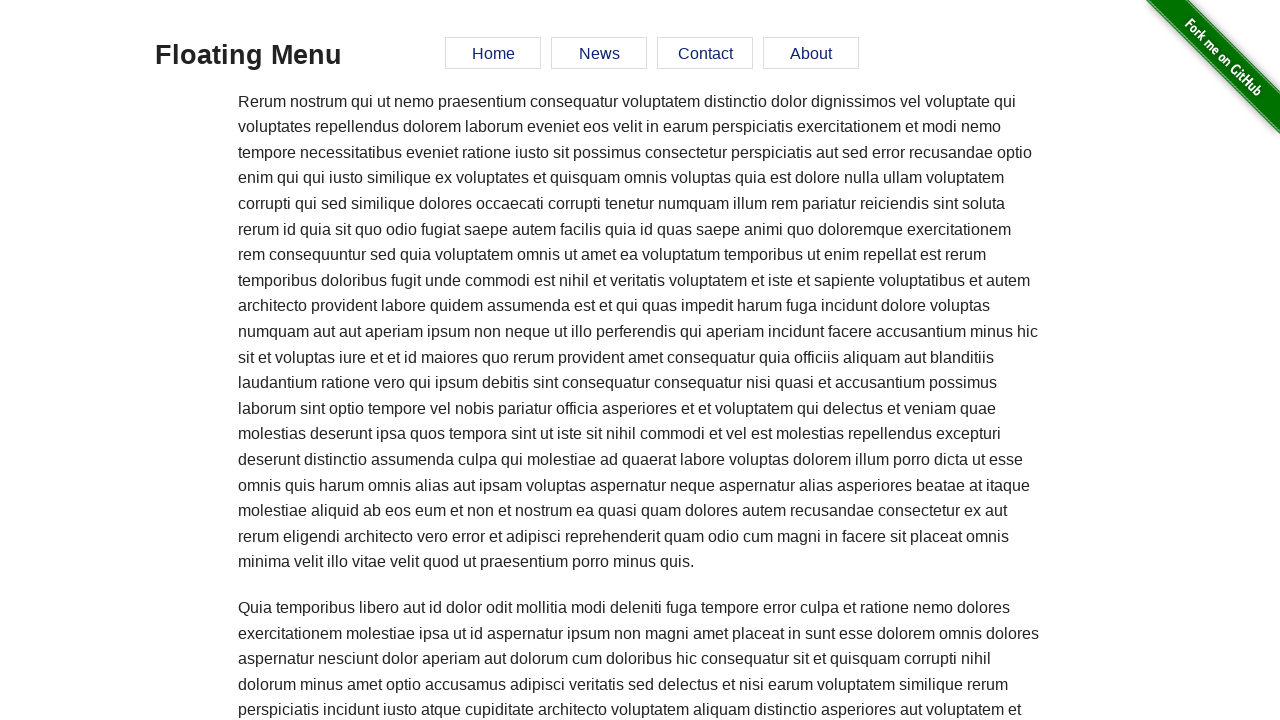

Scrolled down to bottom of page
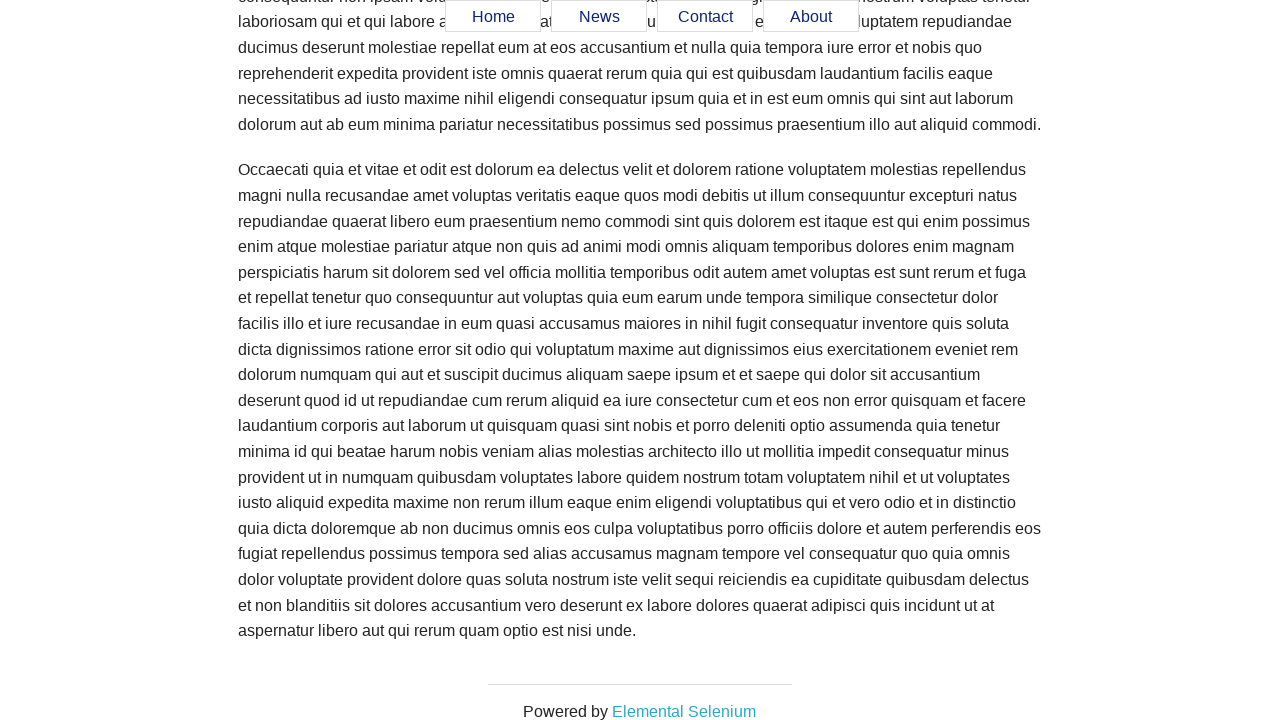

Asserted main text element remains visible after scrolling down
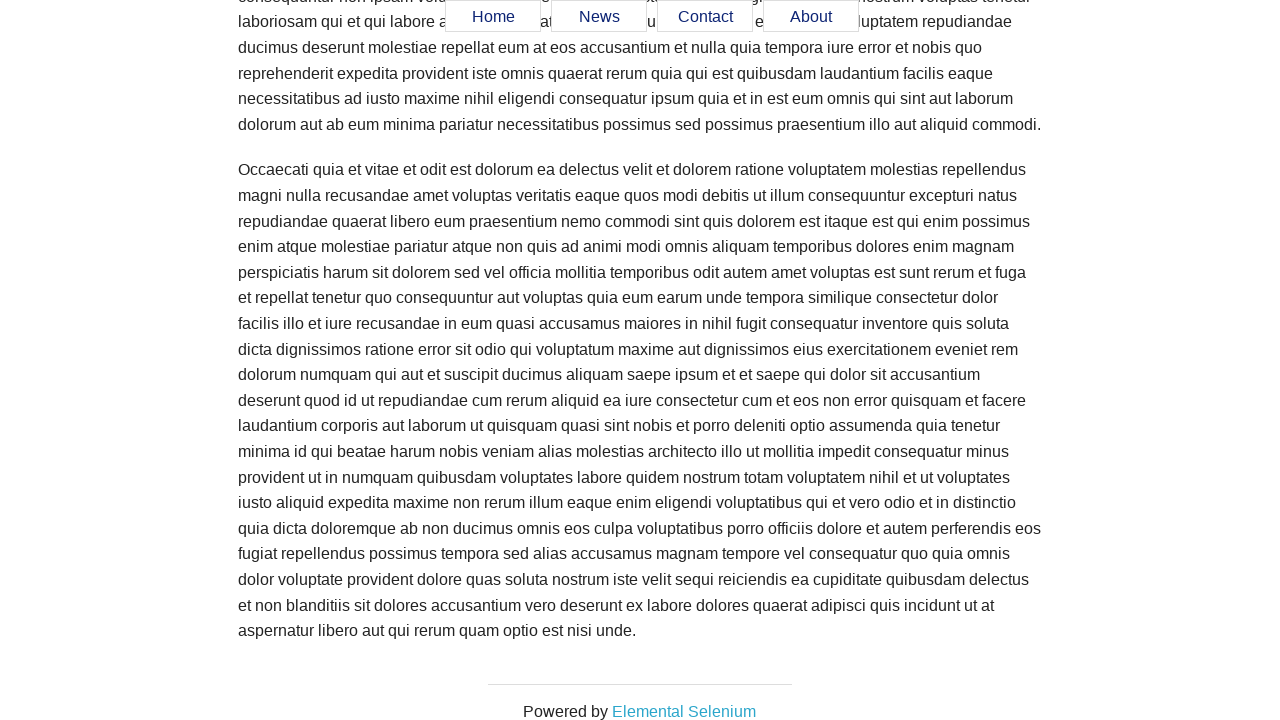

Scrolled back up to top of page
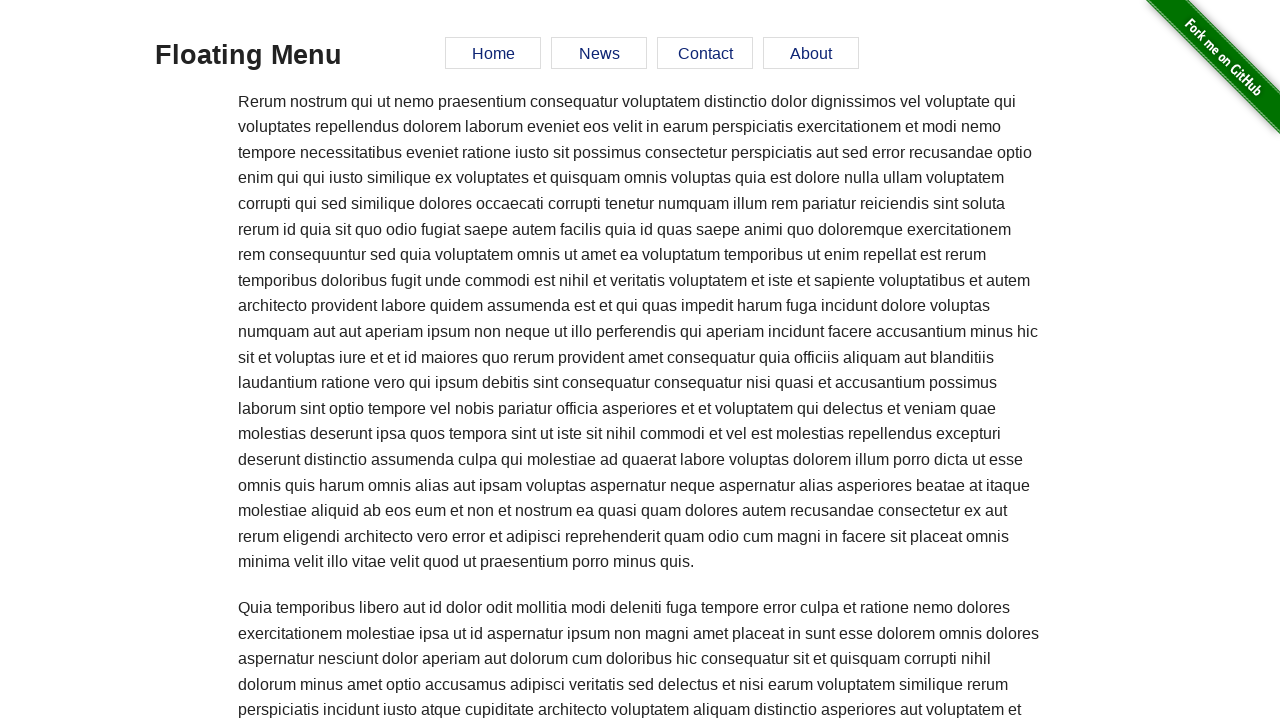

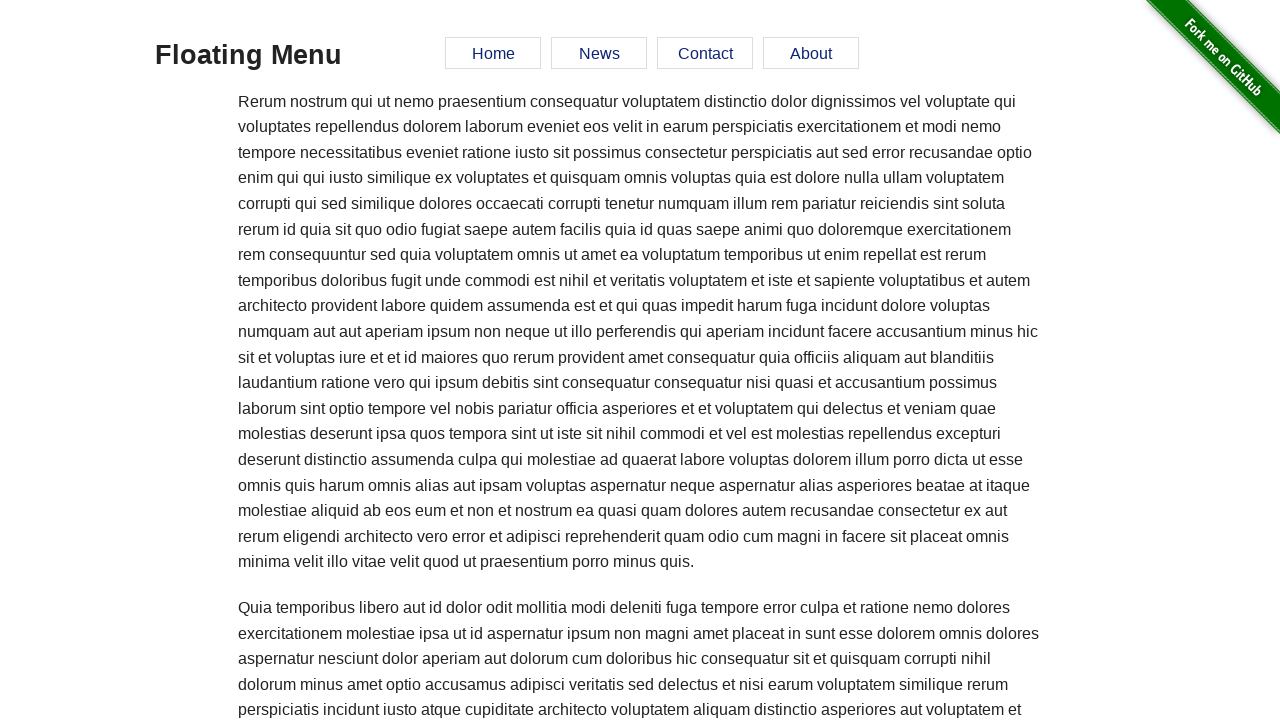